Tests button interactions including double-click, right-click, and regular click, then verifies the result messages

Starting URL: https://demoqa.com/buttons

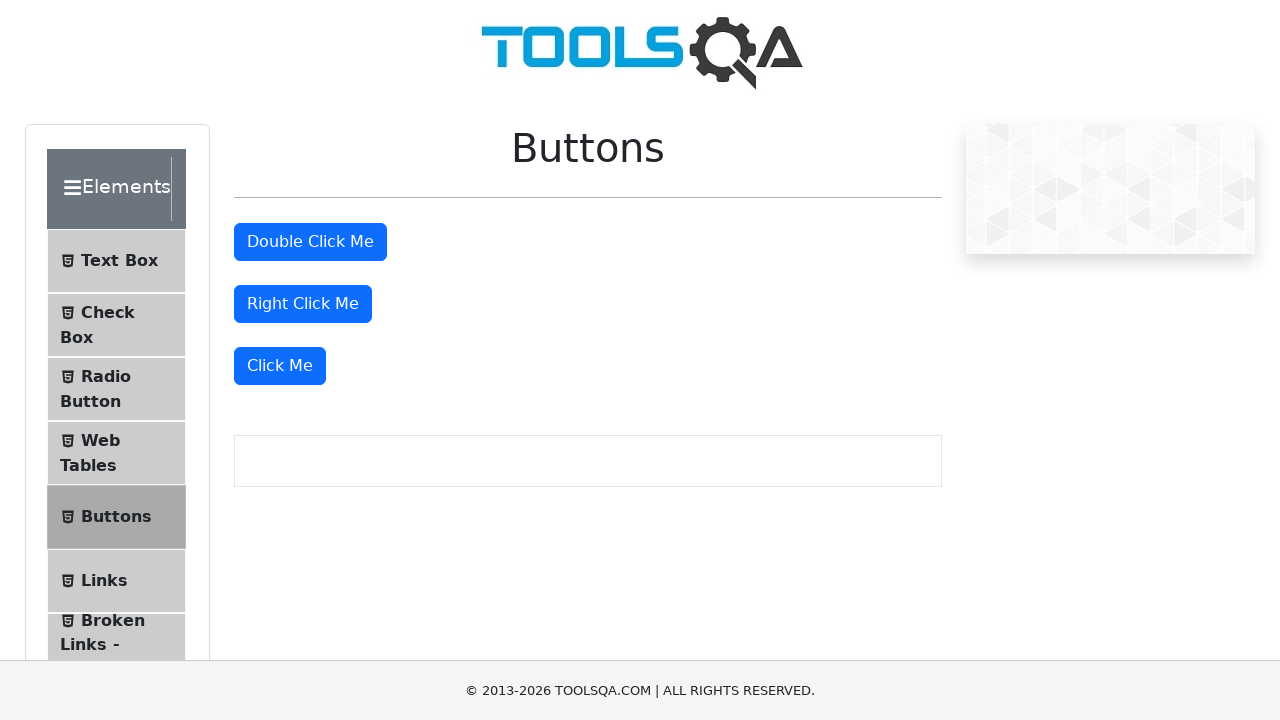

Navigated to DemoQA buttons test page
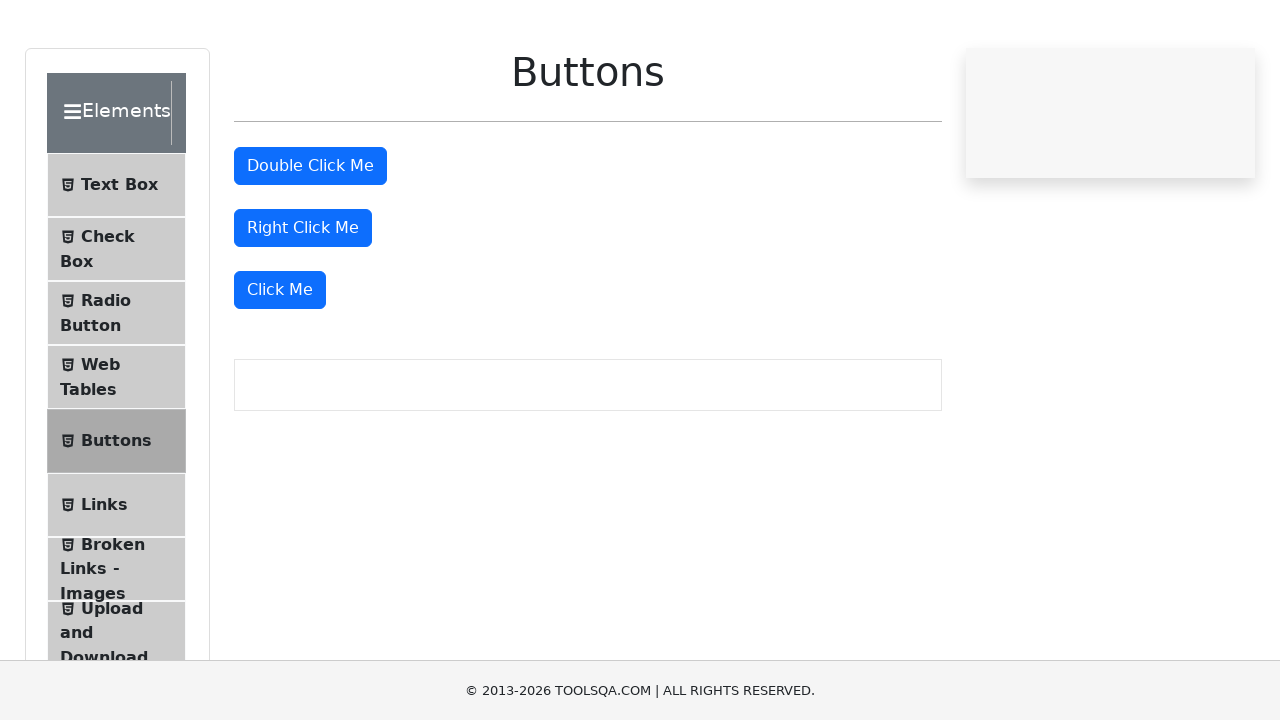

Located all buttons on the page
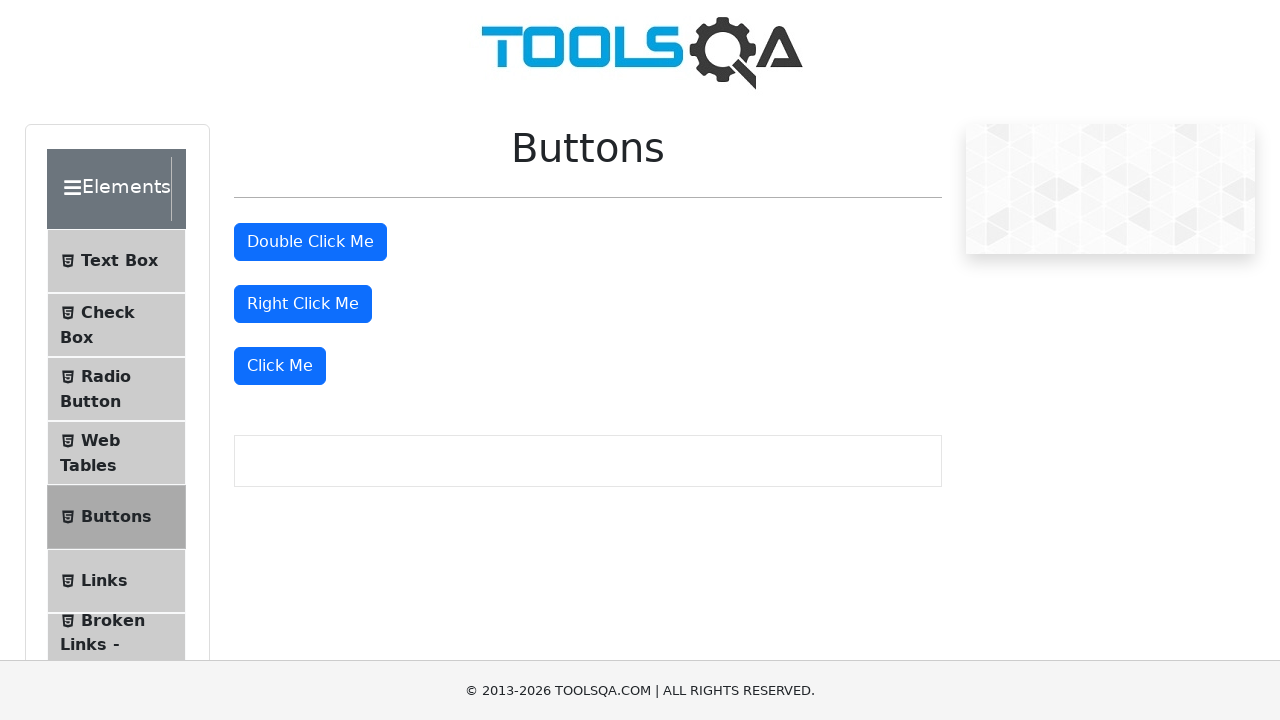

Double-clicked the second button at (310, 242) on [type=button] >> nth=1
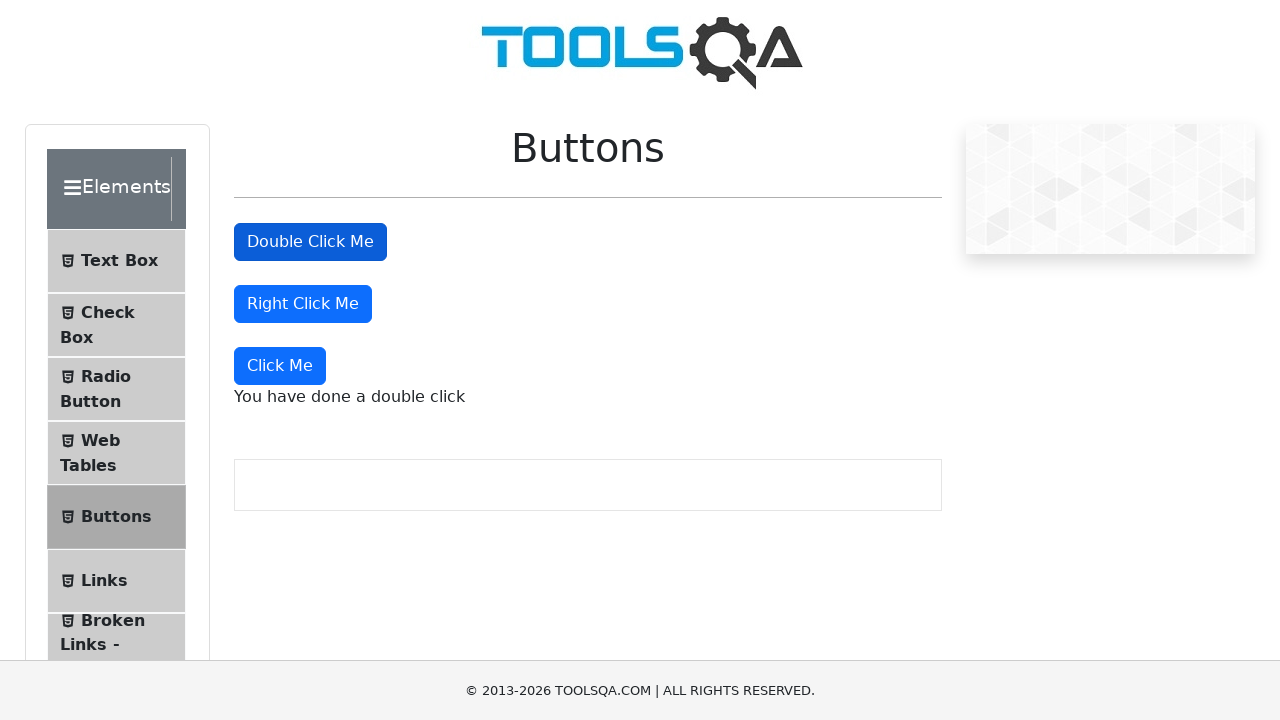

Right-clicked the third button at (303, 304) on [type=button] >> nth=2
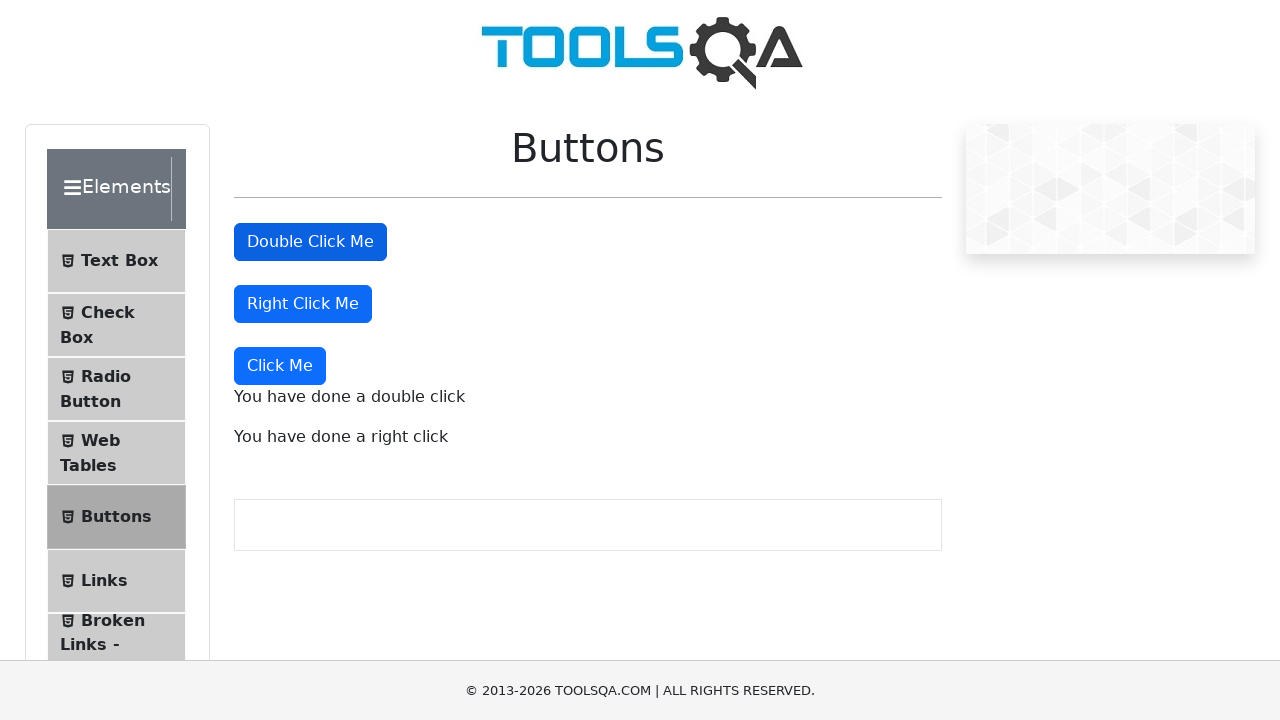

Clicked the fourth button at (280, 366) on [type=button] >> nth=3
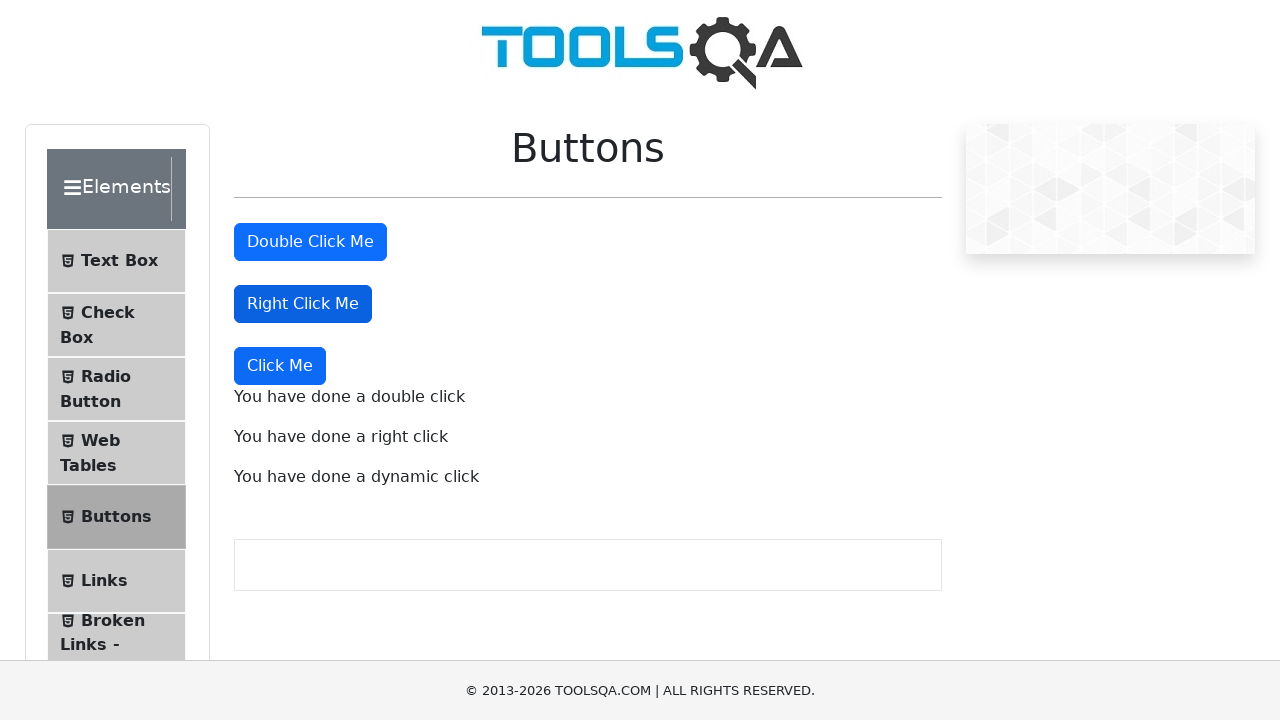

Result messages appeared on the page
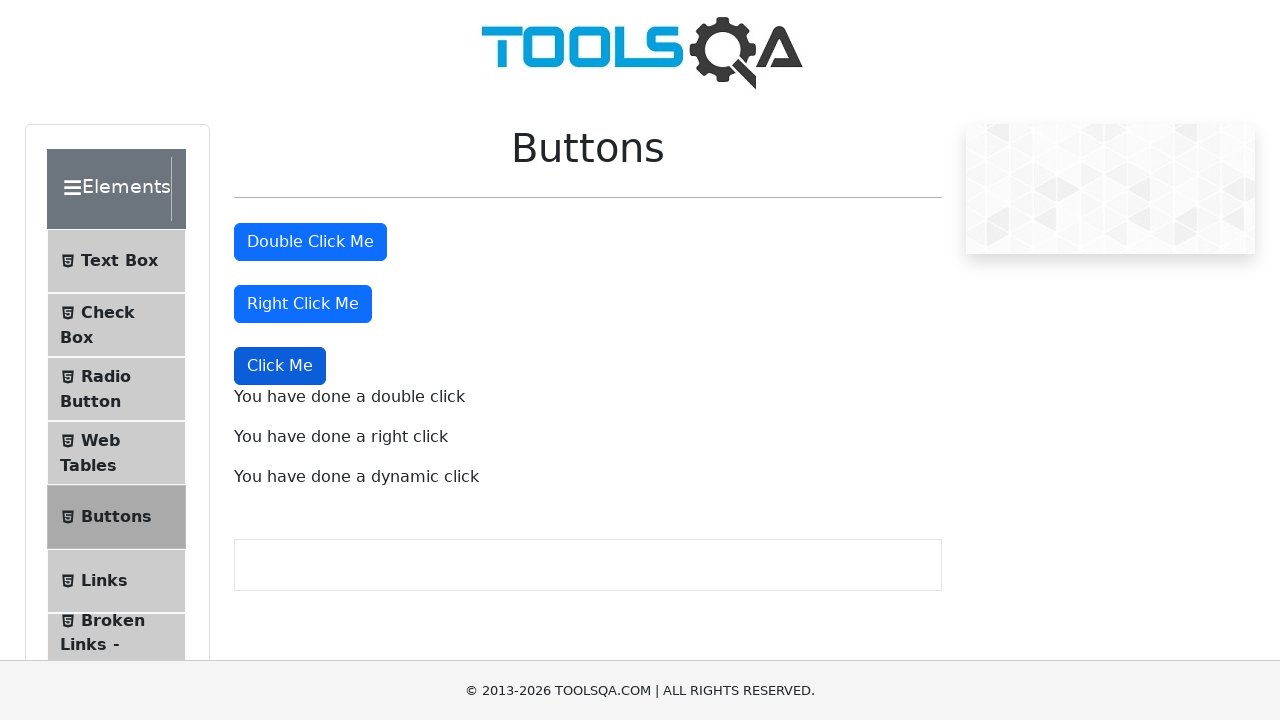

Retrieved all result message elements
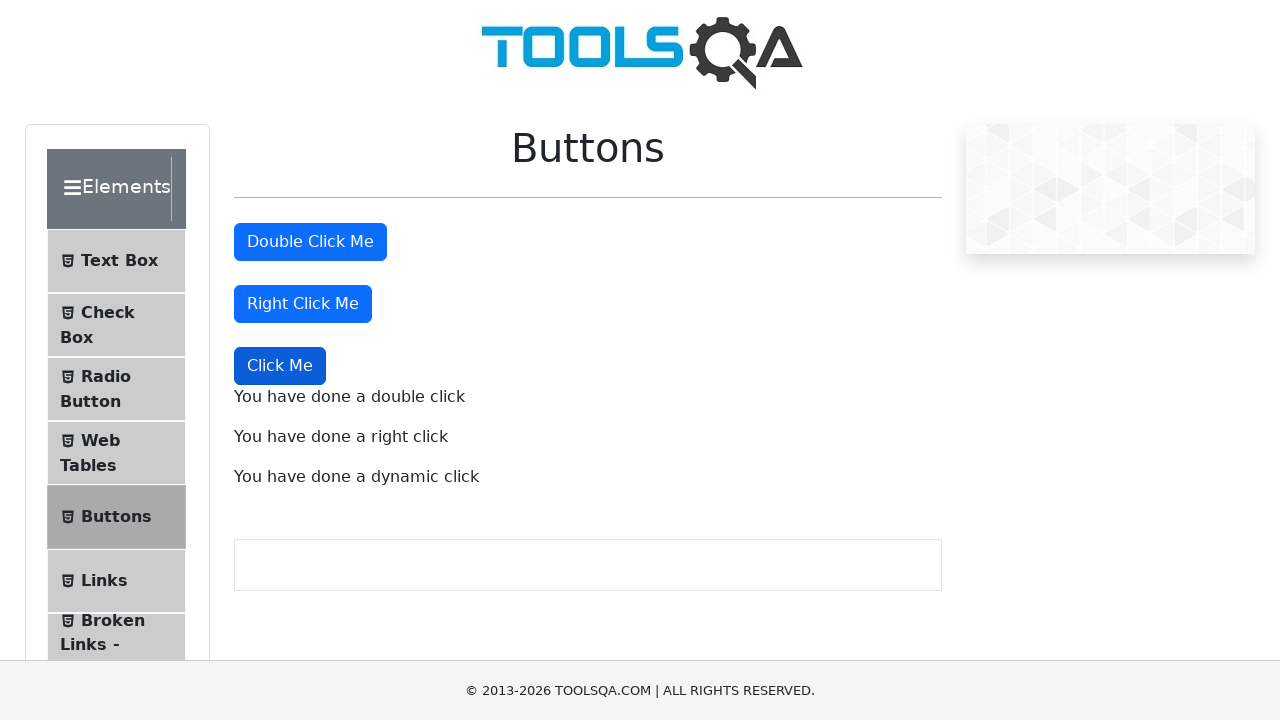

Verified first message contains 'double click'
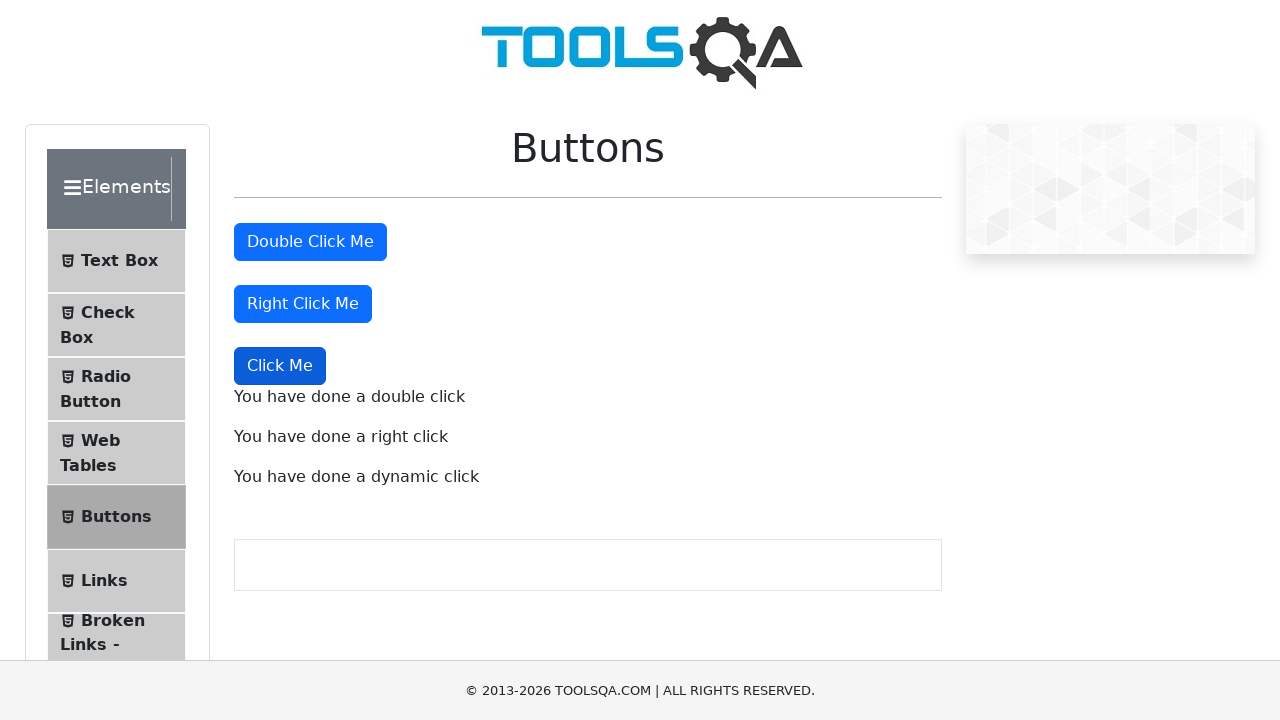

Verified second message contains 'right click'
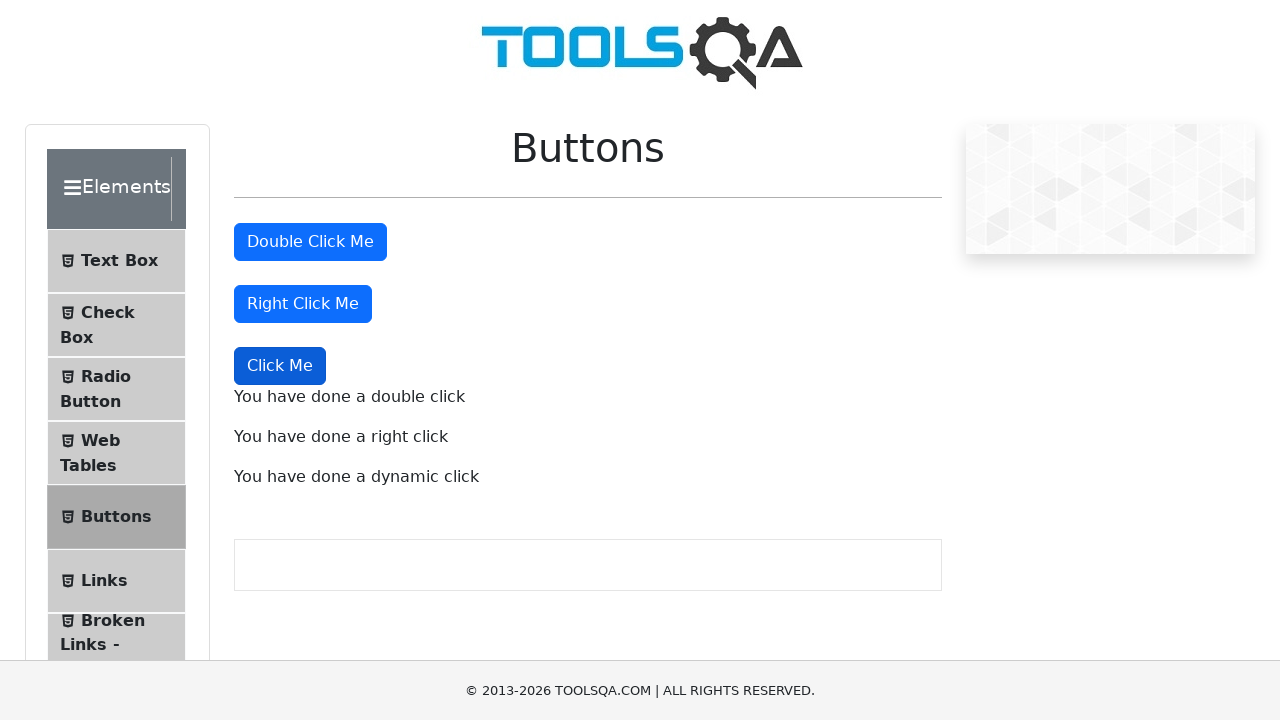

Verified third message contains 'dynamic click'
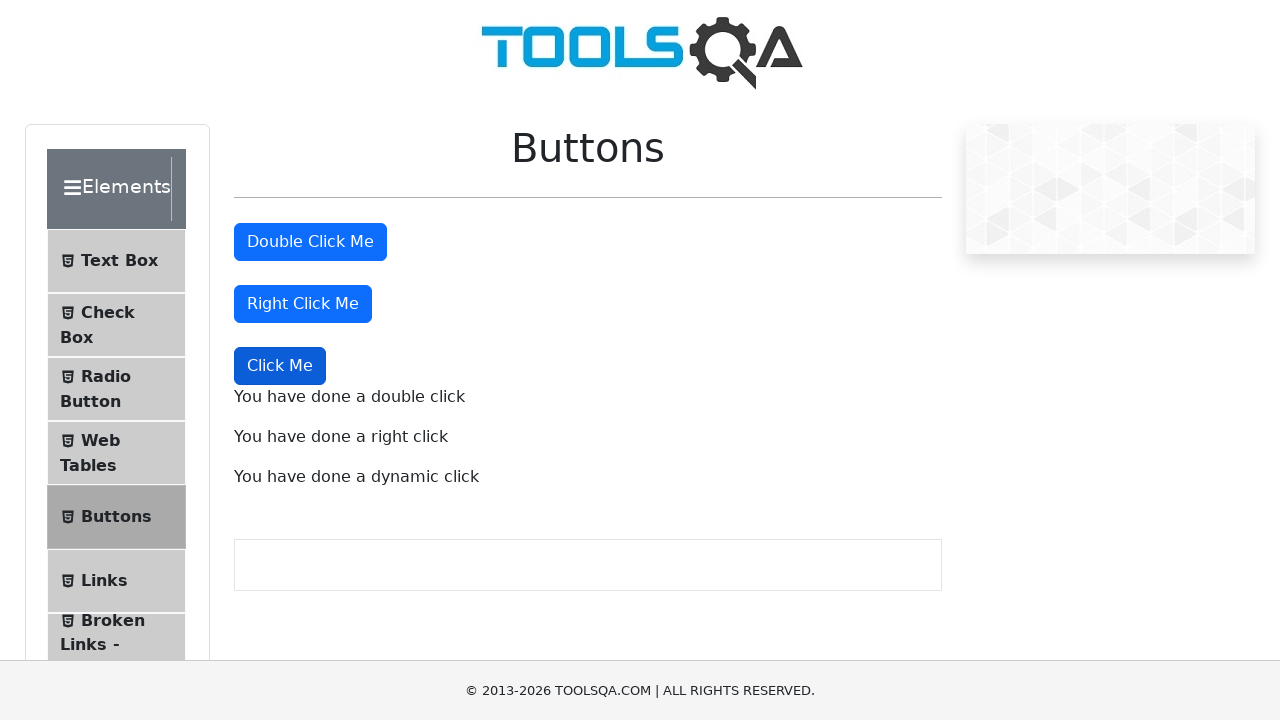

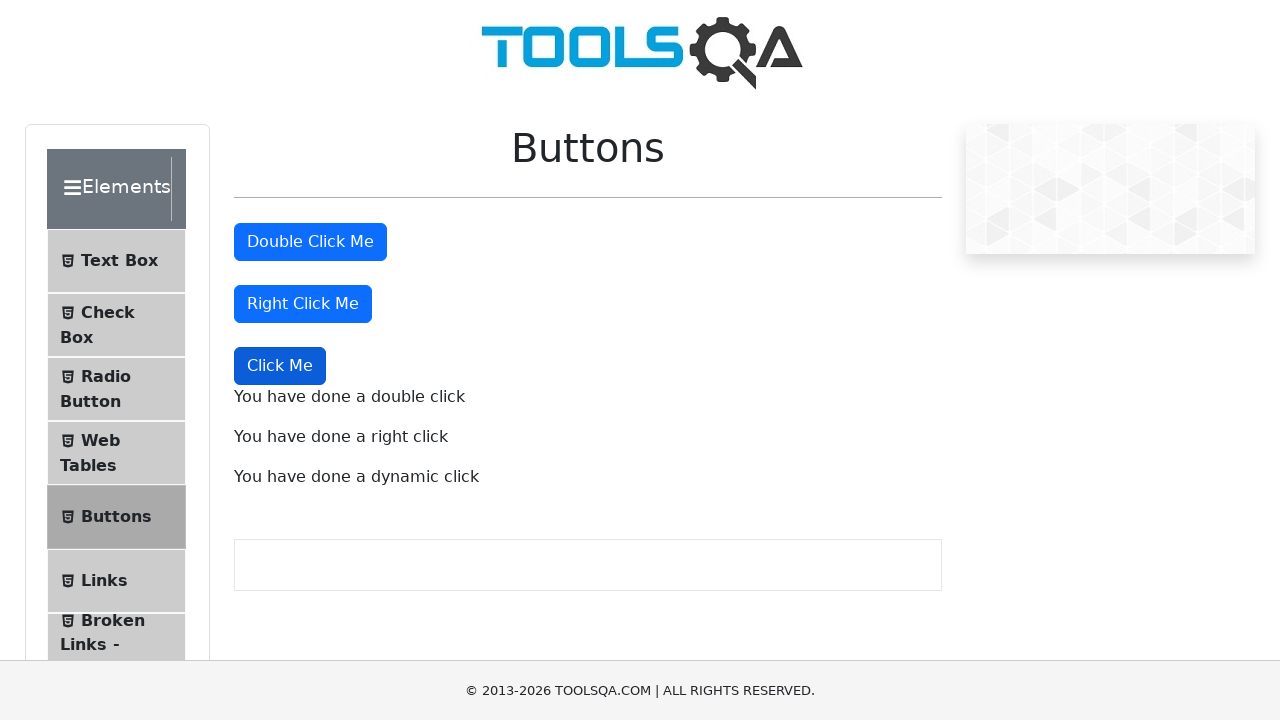